Fills out a practice form on DemoQA website with personal information including name, email, gender, phone number, hobbies, and address

Starting URL: https://demoqa.com/automation-practice-form

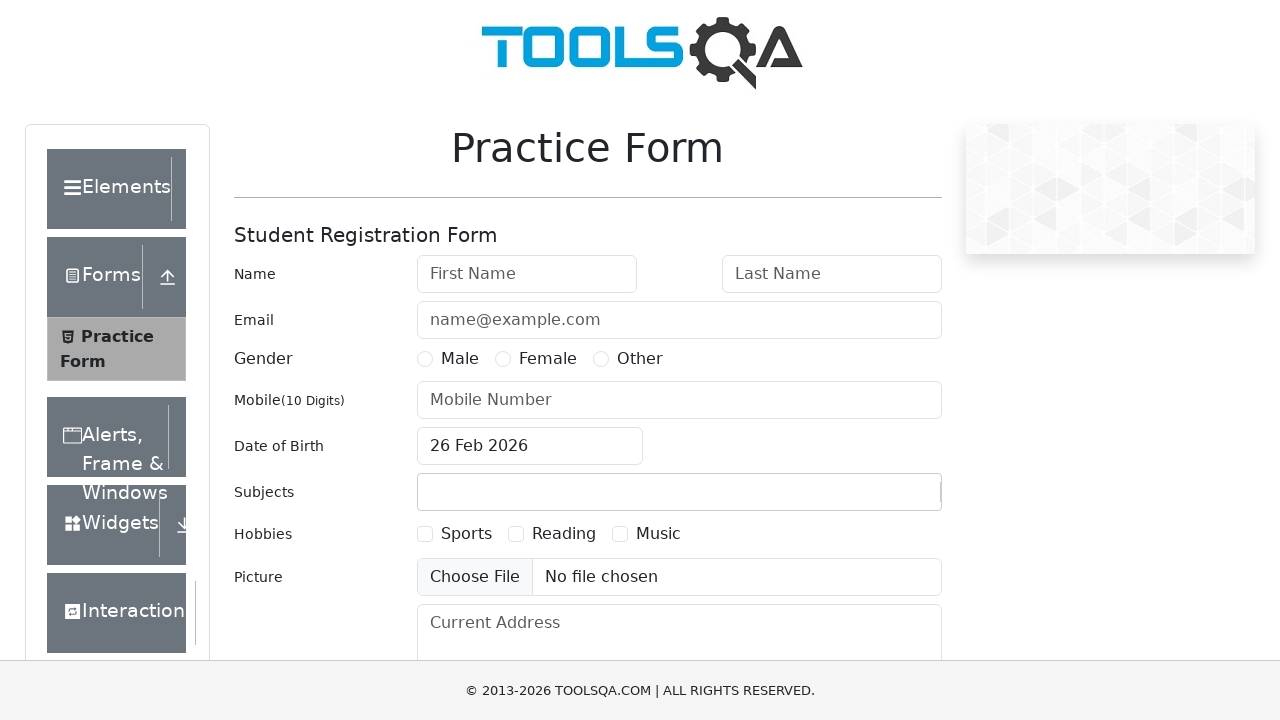

Filled first name field with 'Deepa' on input[placeholder='First Name']
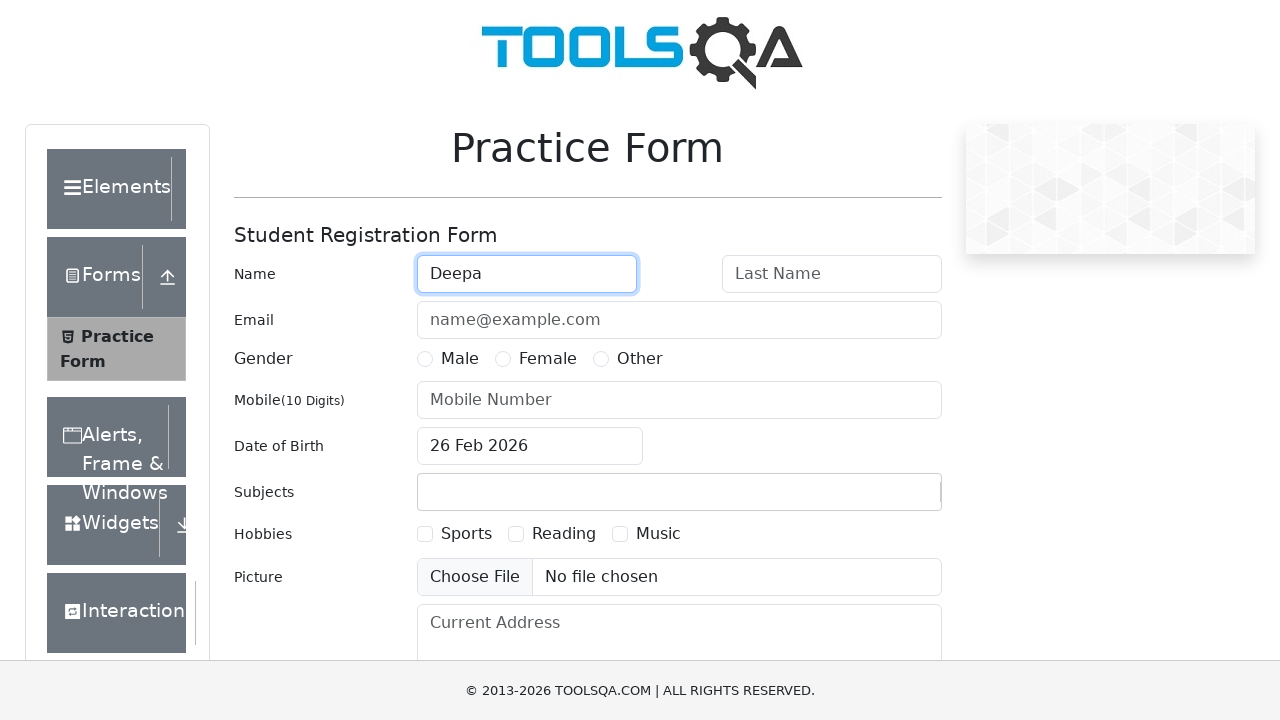

Filled last name field with 'Shree' on input[placeholder='Last Name']
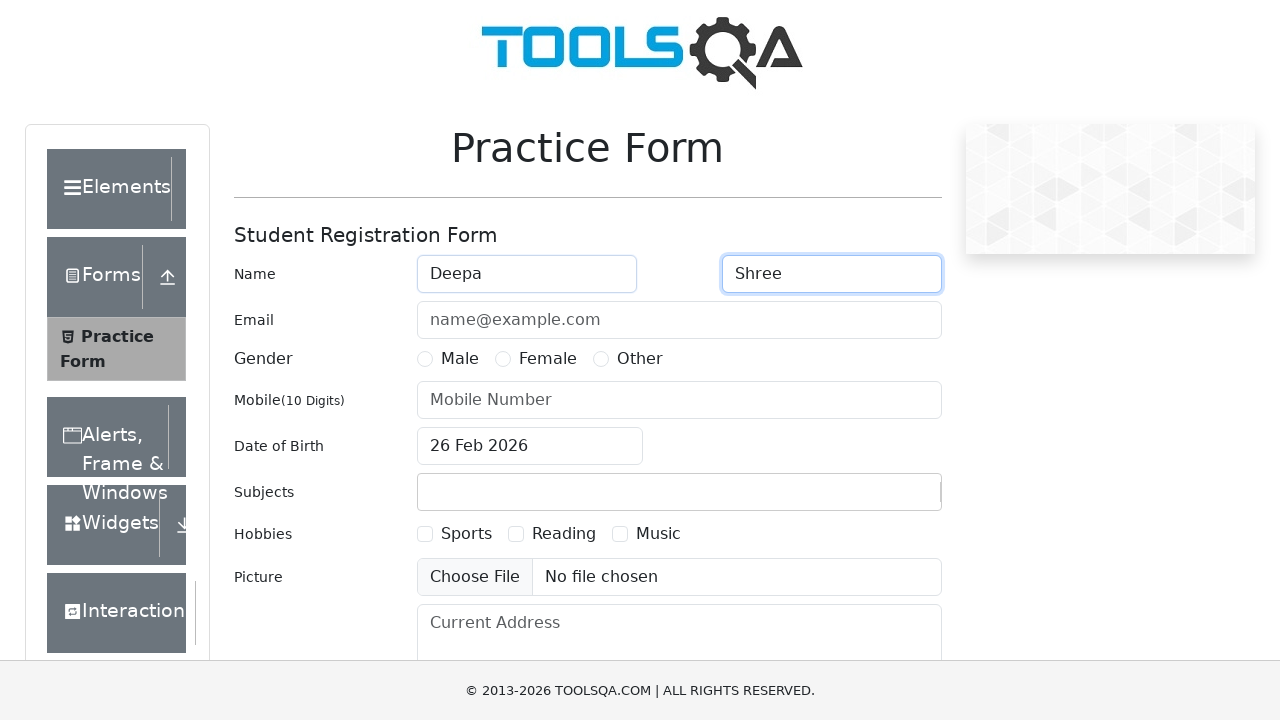

Filled email field with 'deepa@gmail.com' on input[placeholder='name@example.com']
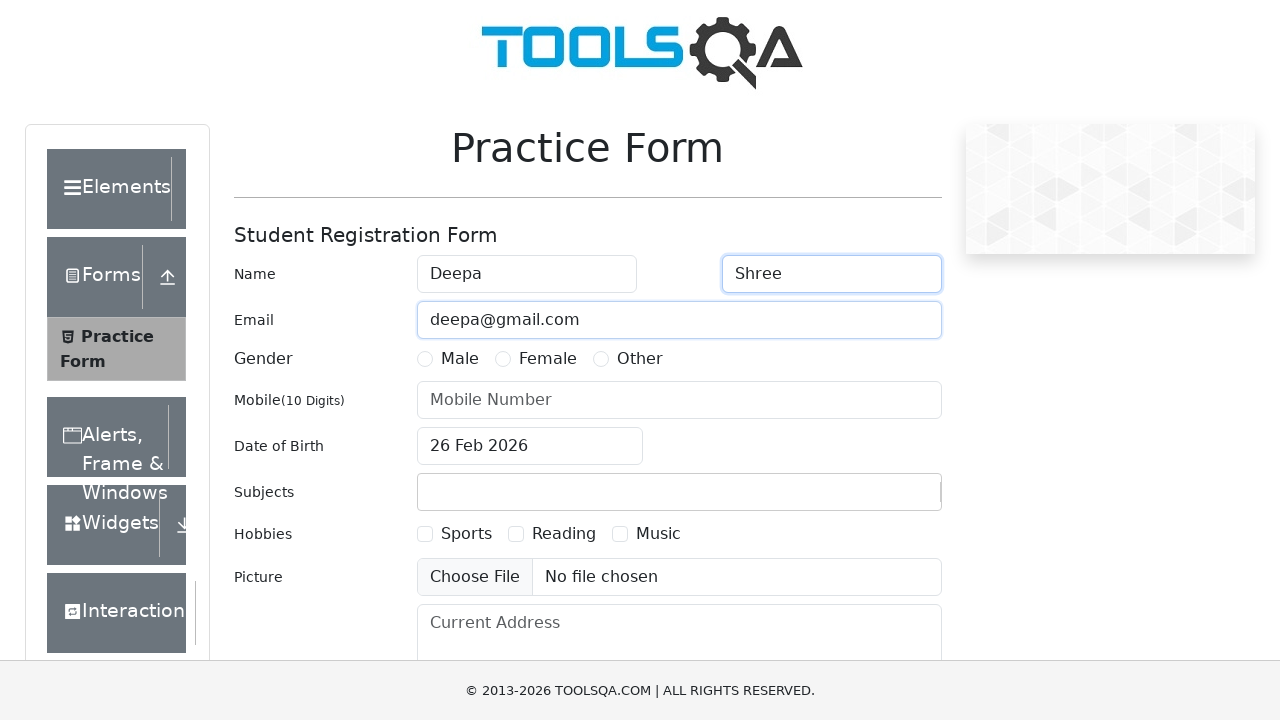

Selected Female gender option at (548, 359) on label[for='gender-radio-2']
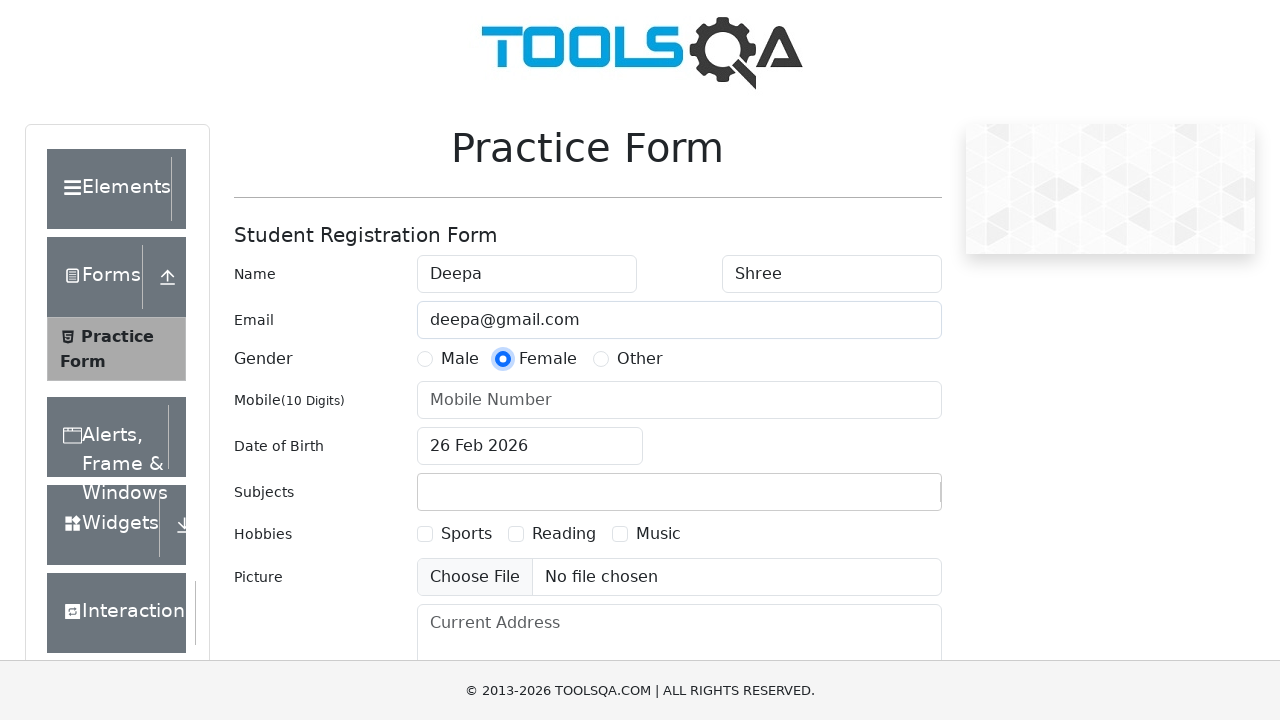

Filled mobile number field with '123456789' on input[placeholder='Mobile Number']
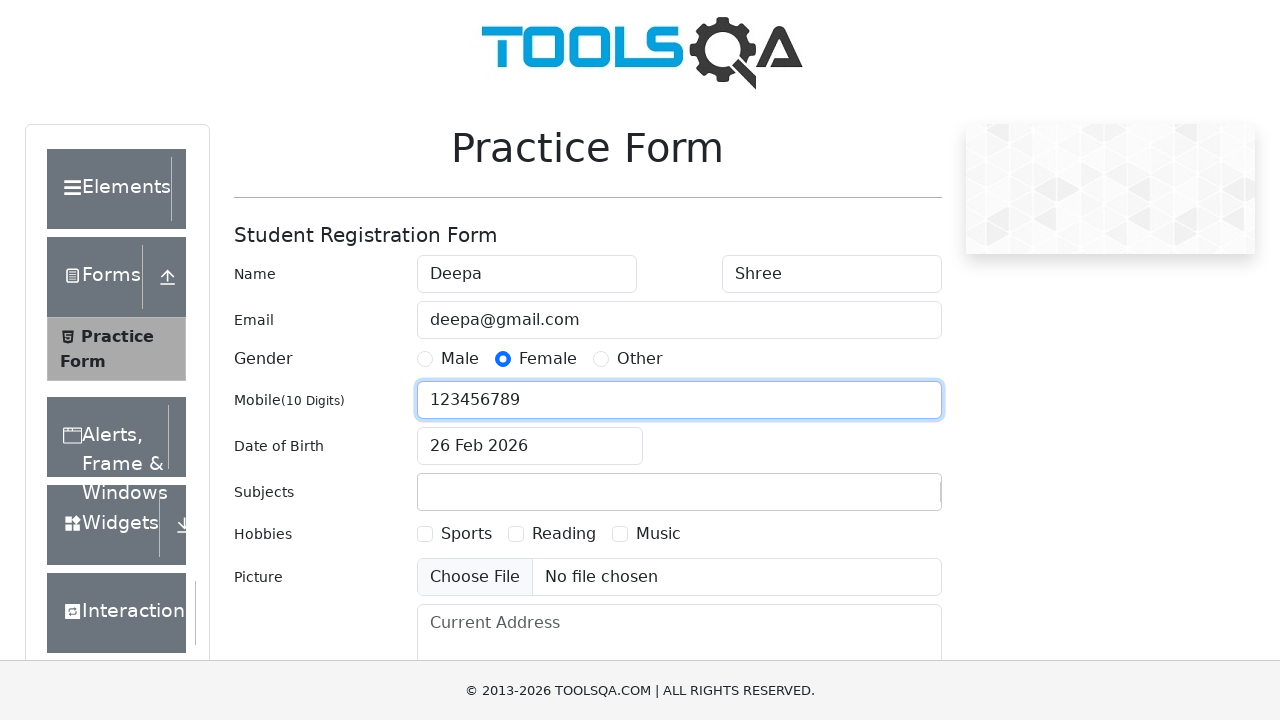

Selected Music hobby checkbox at (658, 534) on label[for='hobbies-checkbox-3']
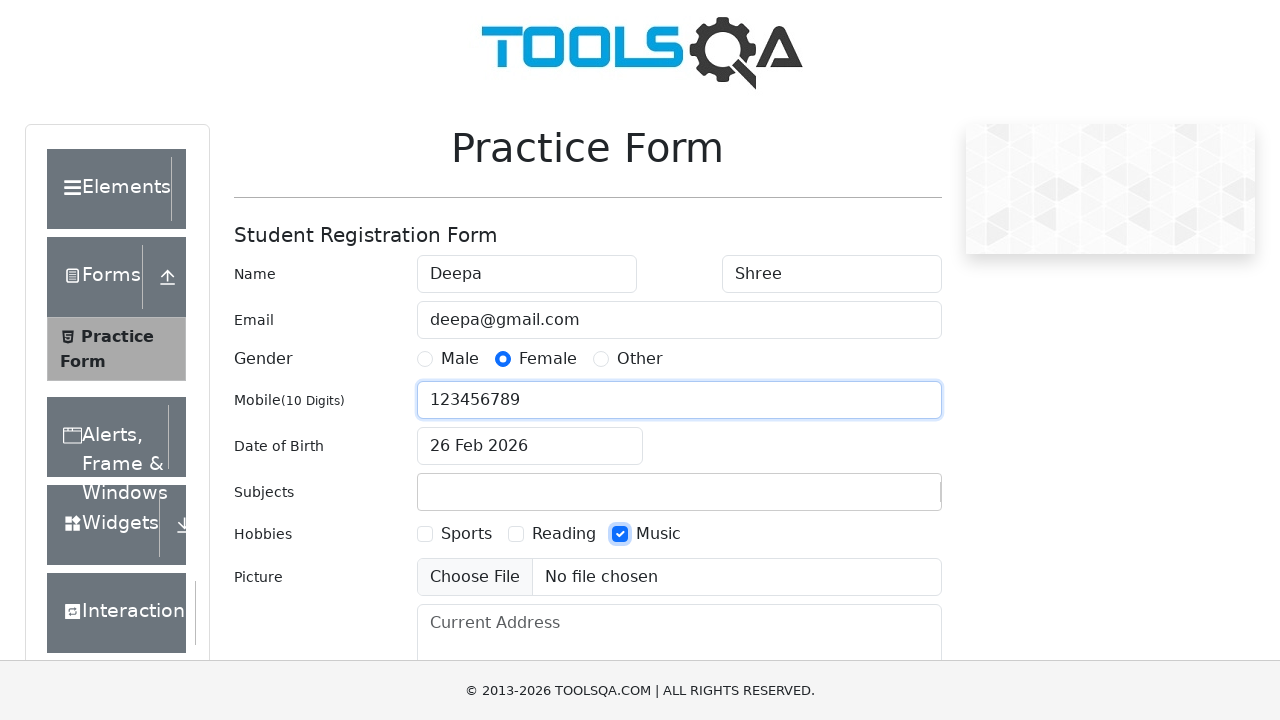

Filled current address field with 'Bangalore' on textarea[placeholder='Current Address']
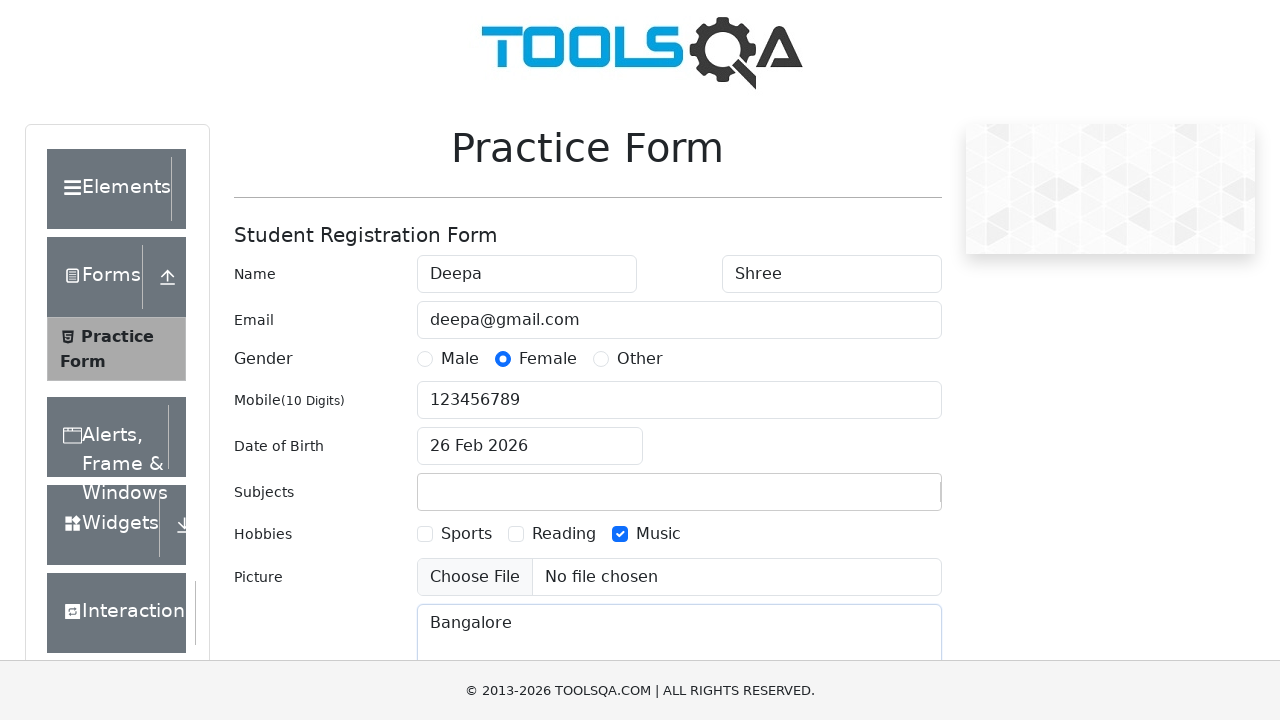

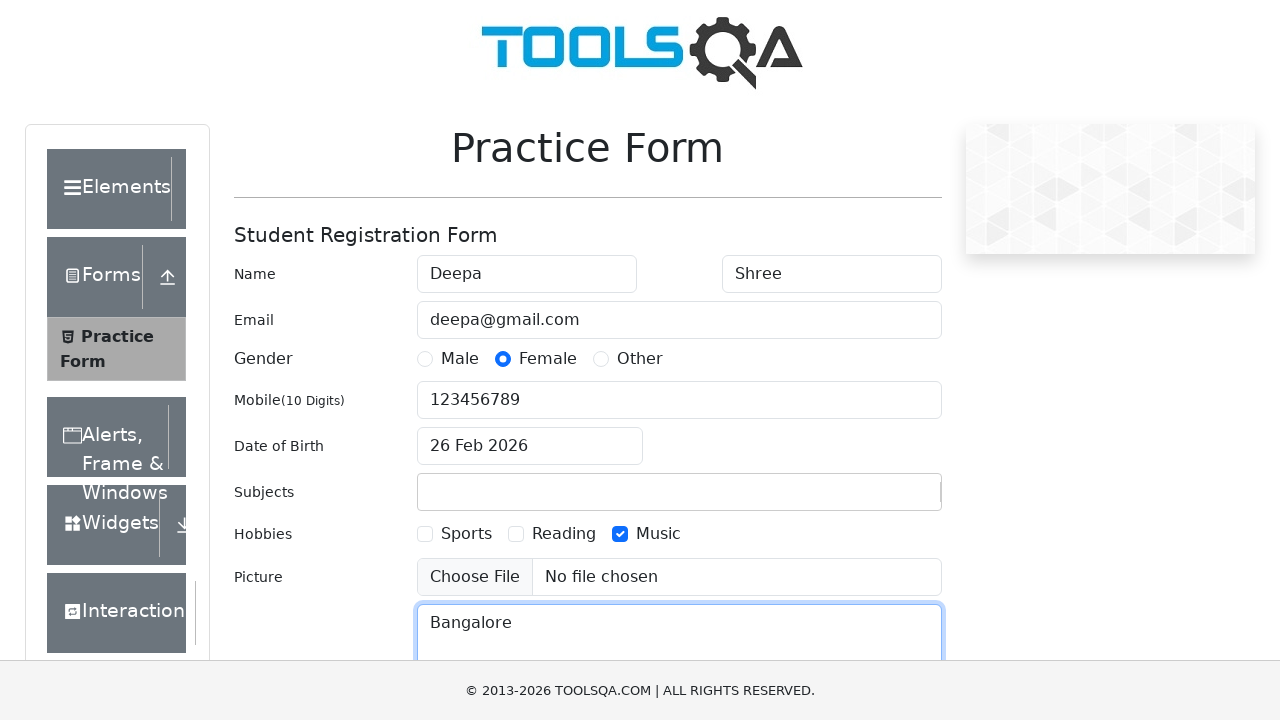